Tests JavaScript alert handling by triggering an alert and accepting it

Starting URL: http://practice.cydeo.com/javascript_alerts

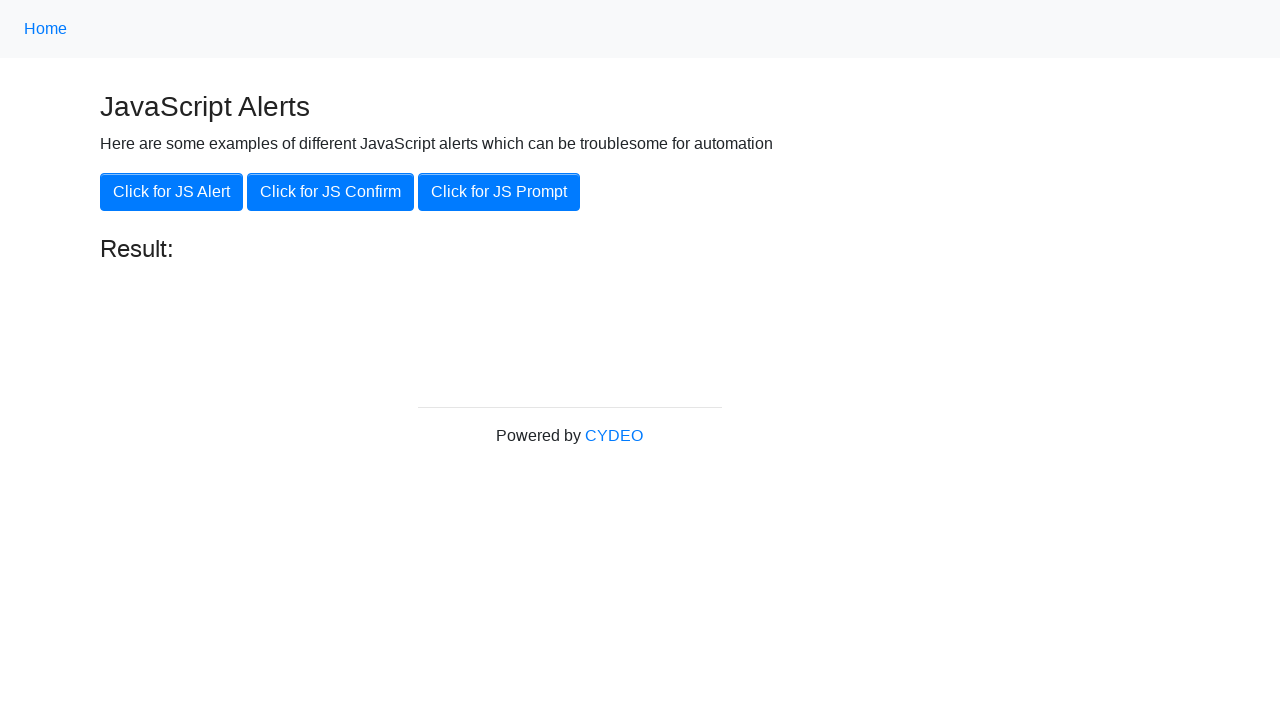

Set up dialog handler to automatically accept alerts
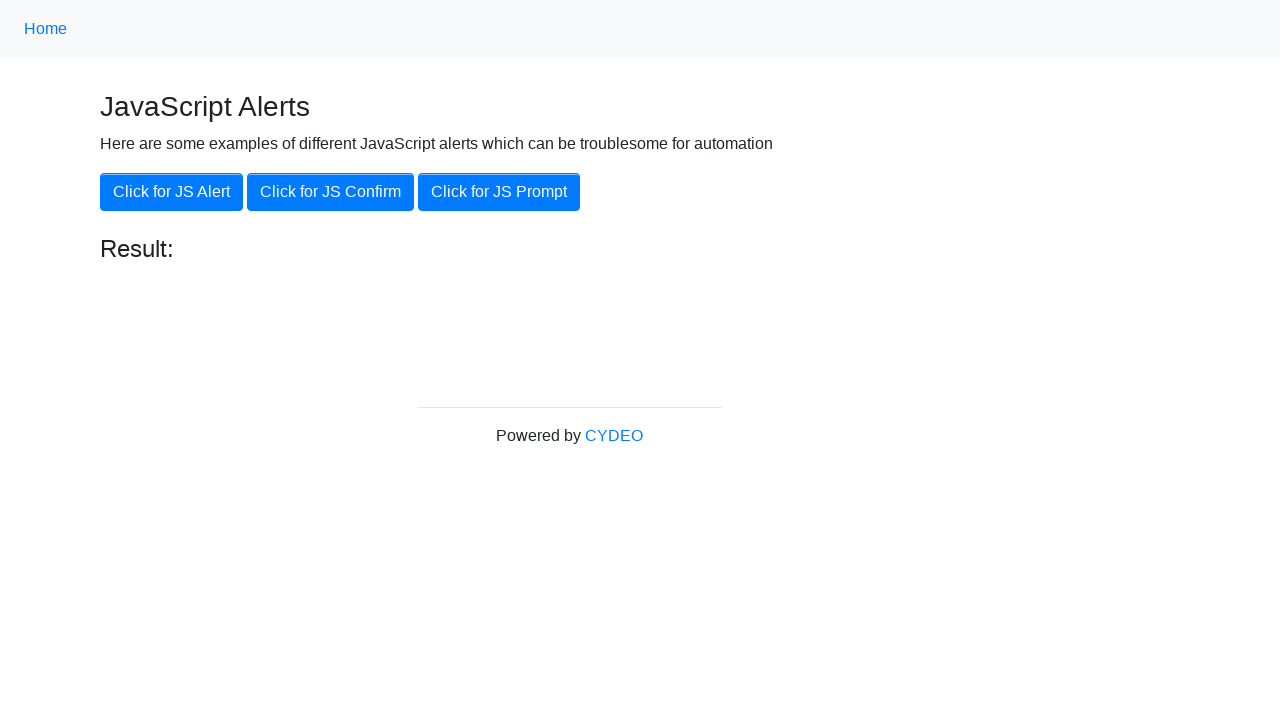

Clicked button to trigger JavaScript alert at (172, 192) on xpath=//button[@onclick='jsAlert()']
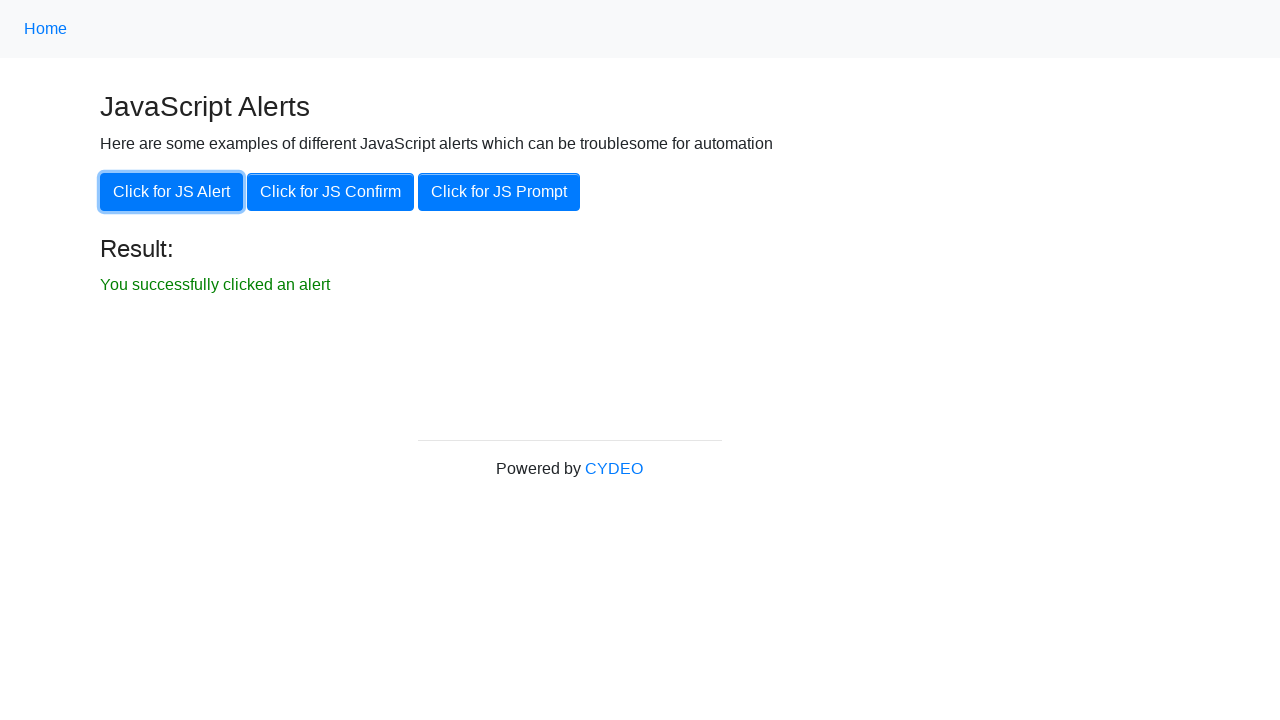

Alert was accepted and result message appeared
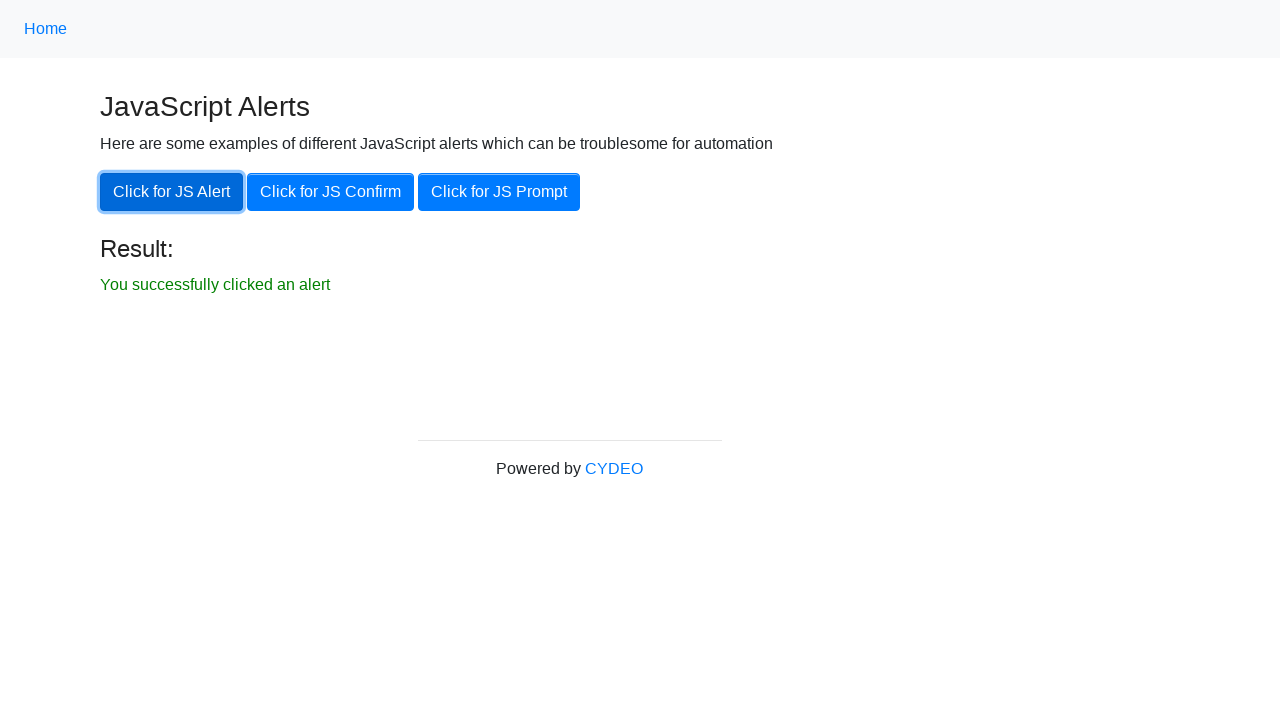

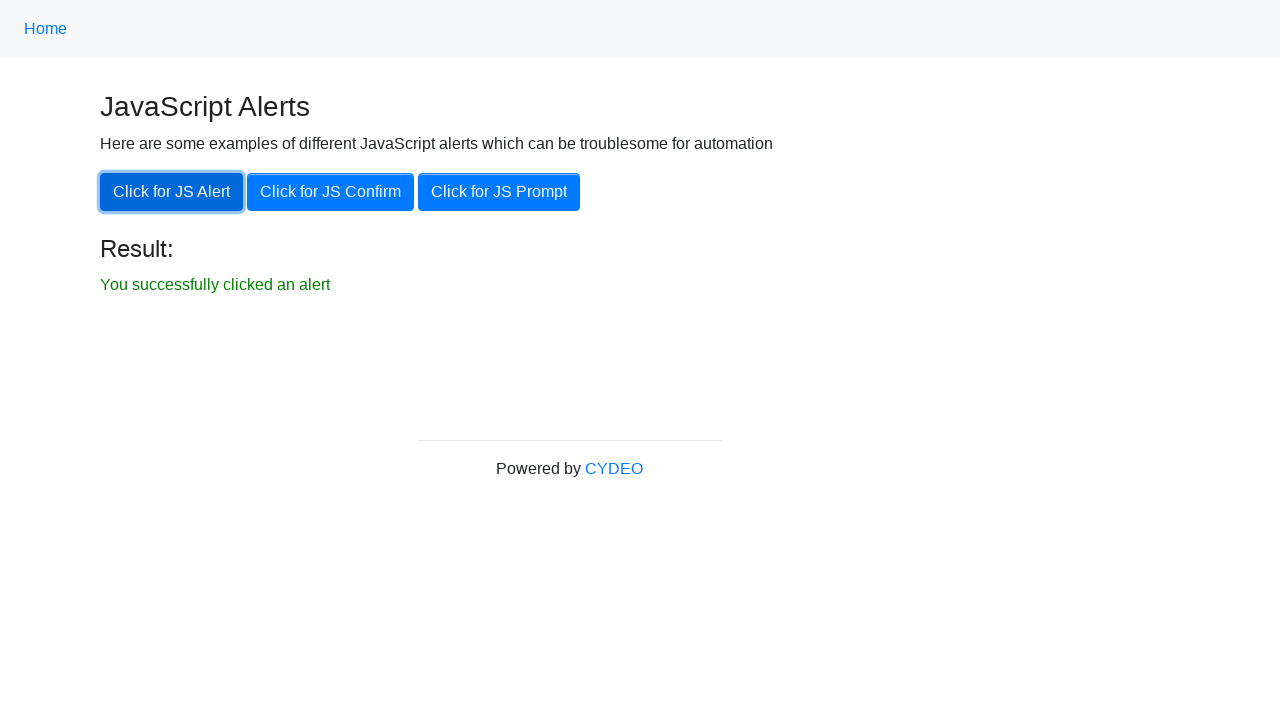